Tests keyboard actions by typing text in the first textarea, then using Ctrl+A to select all, Ctrl+C to copy, Tab to move to the second textarea, and Ctrl+V to paste the text

Starting URL: https://text-compare.com/

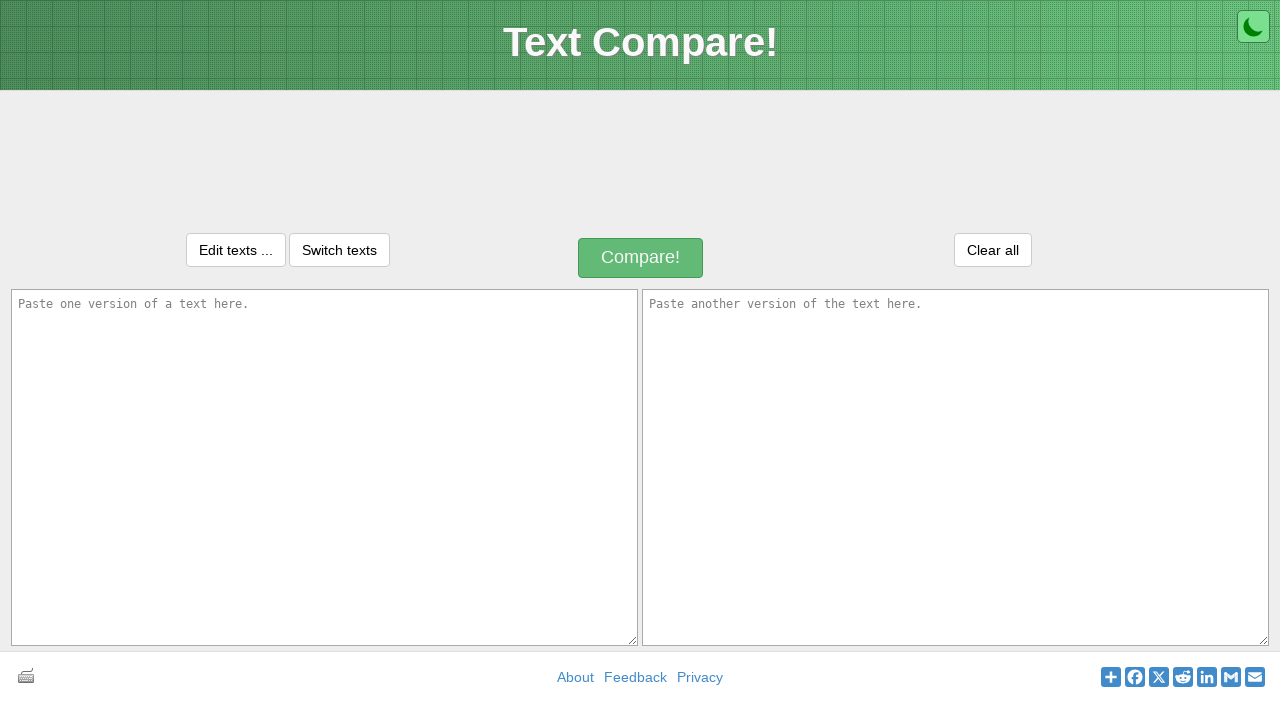

Typed 'Welcome to Selenium Java' in the first textarea on textarea#inputText1
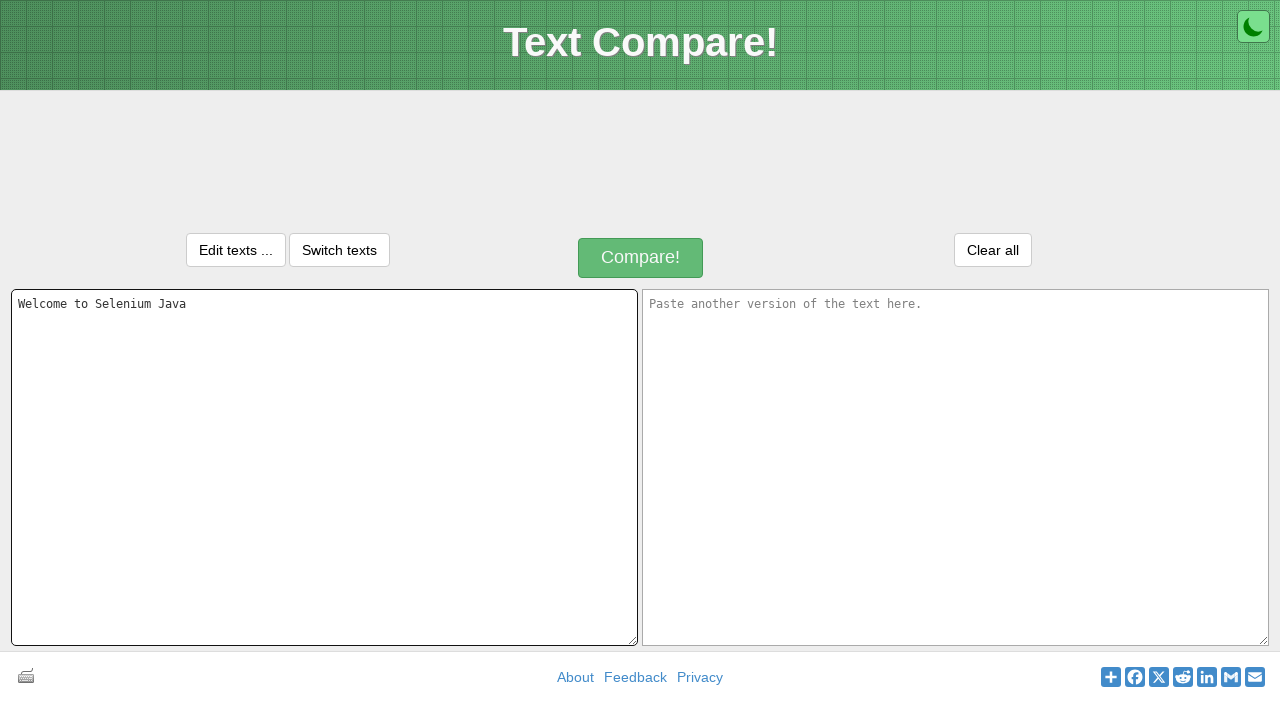

Selected all text in first textarea with Ctrl+A
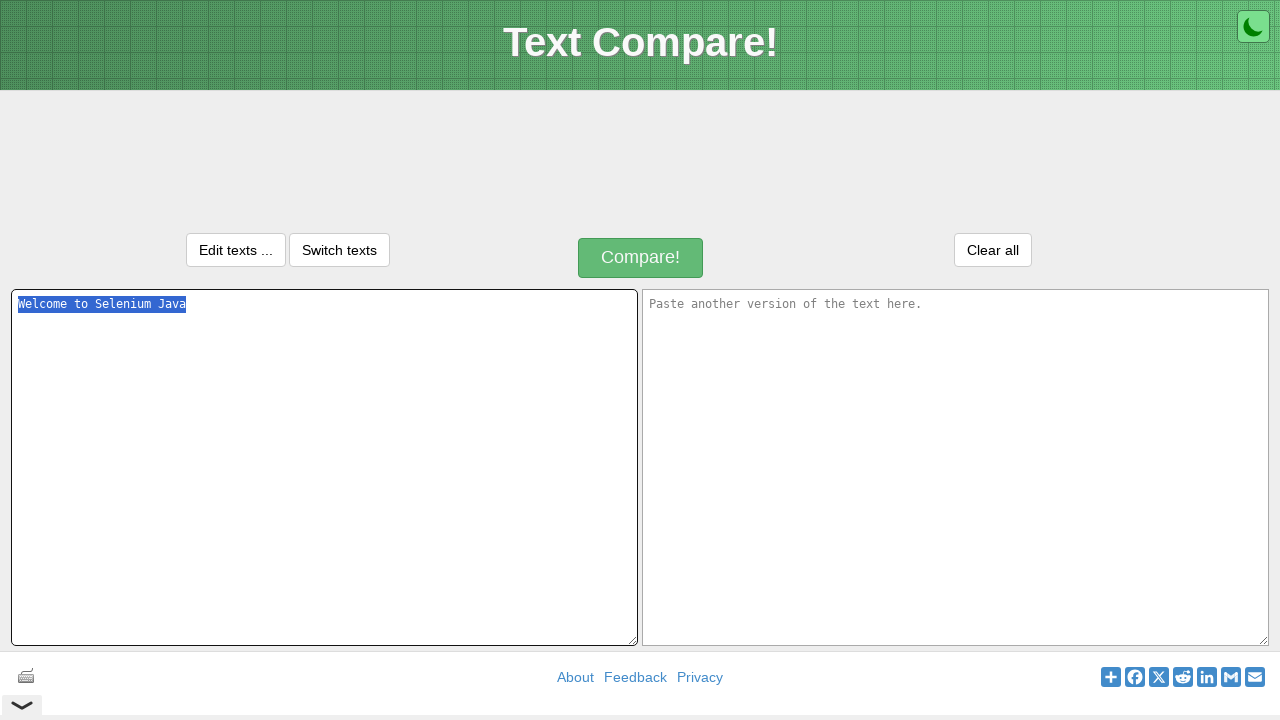

Copied selected text with Ctrl+C
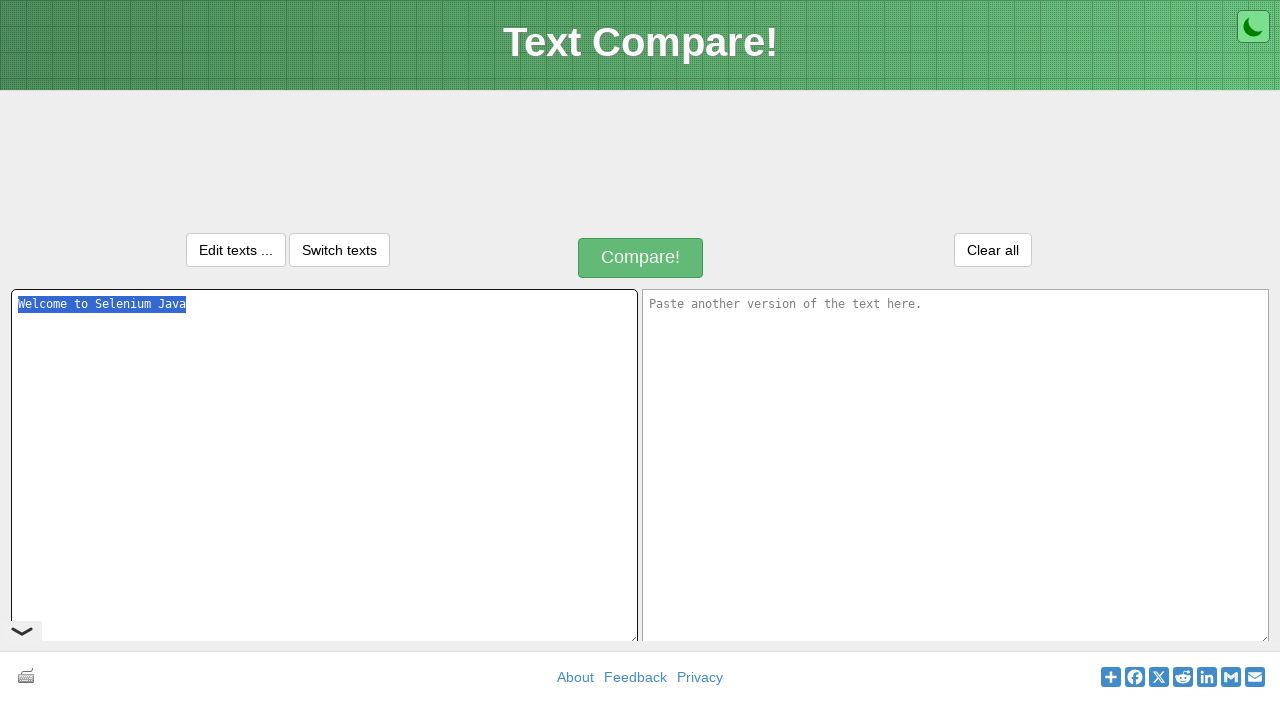

Moved to second textarea using Tab key
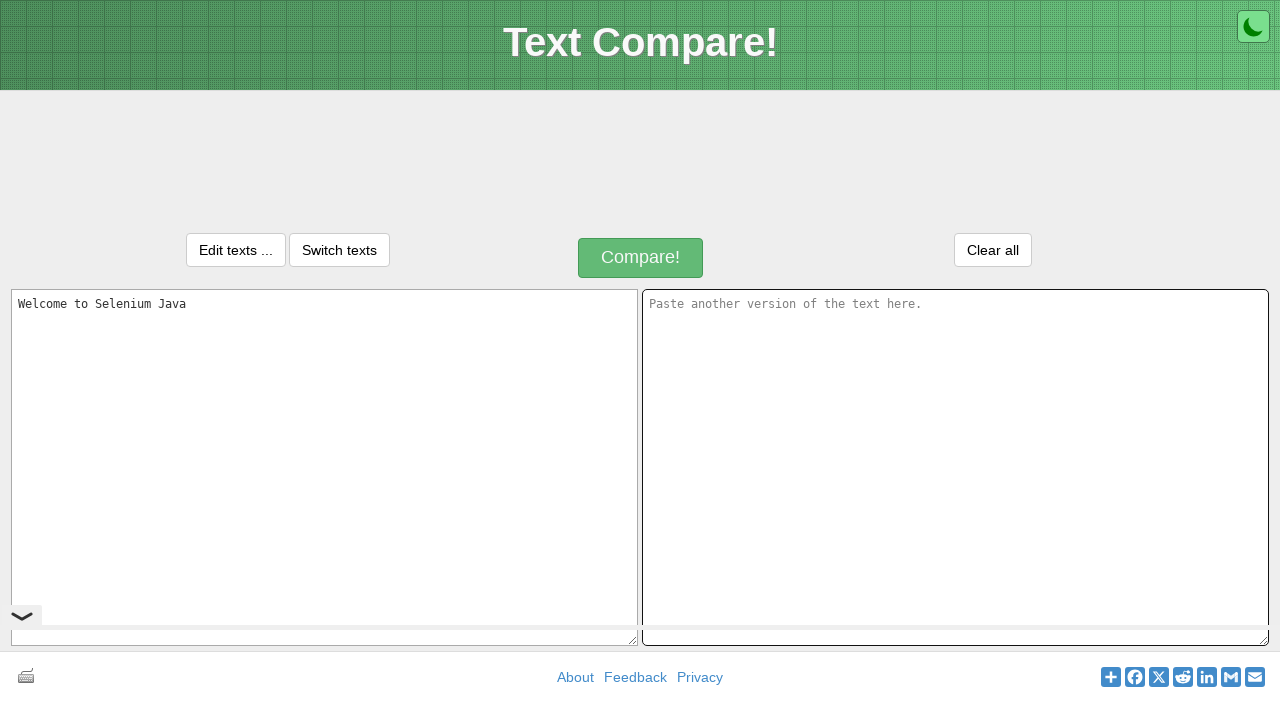

Pasted text into second textarea with Ctrl+V
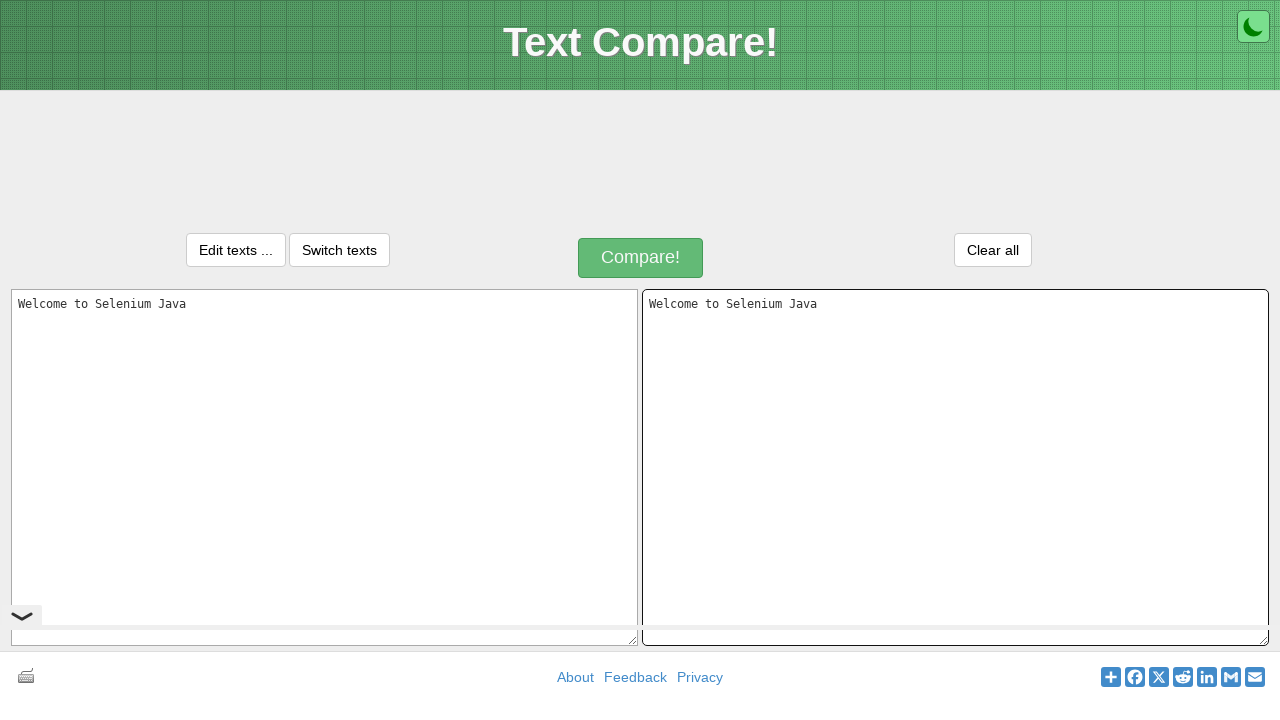

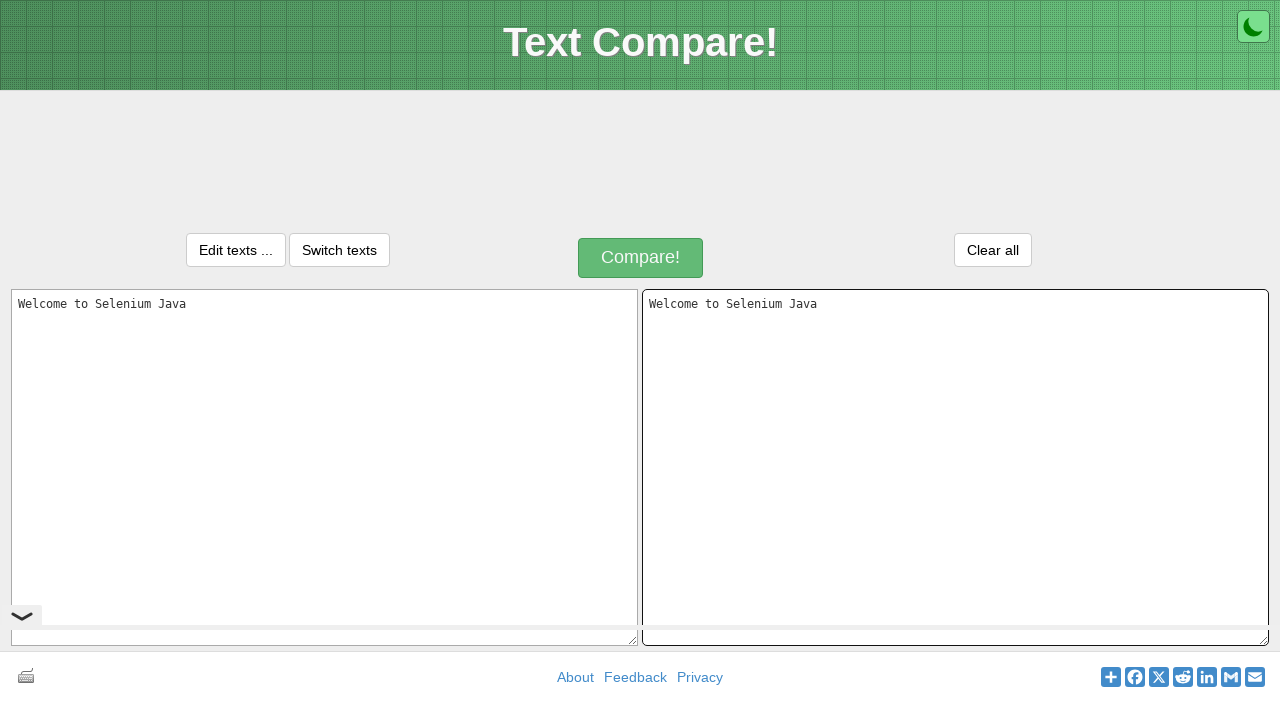